Tests handling JavaScript alert dialogs by clicking a button that triggers an alert and accepting it

Starting URL: https://www.lambdatest.com/selenium-playground/javascript-alert-box-demo

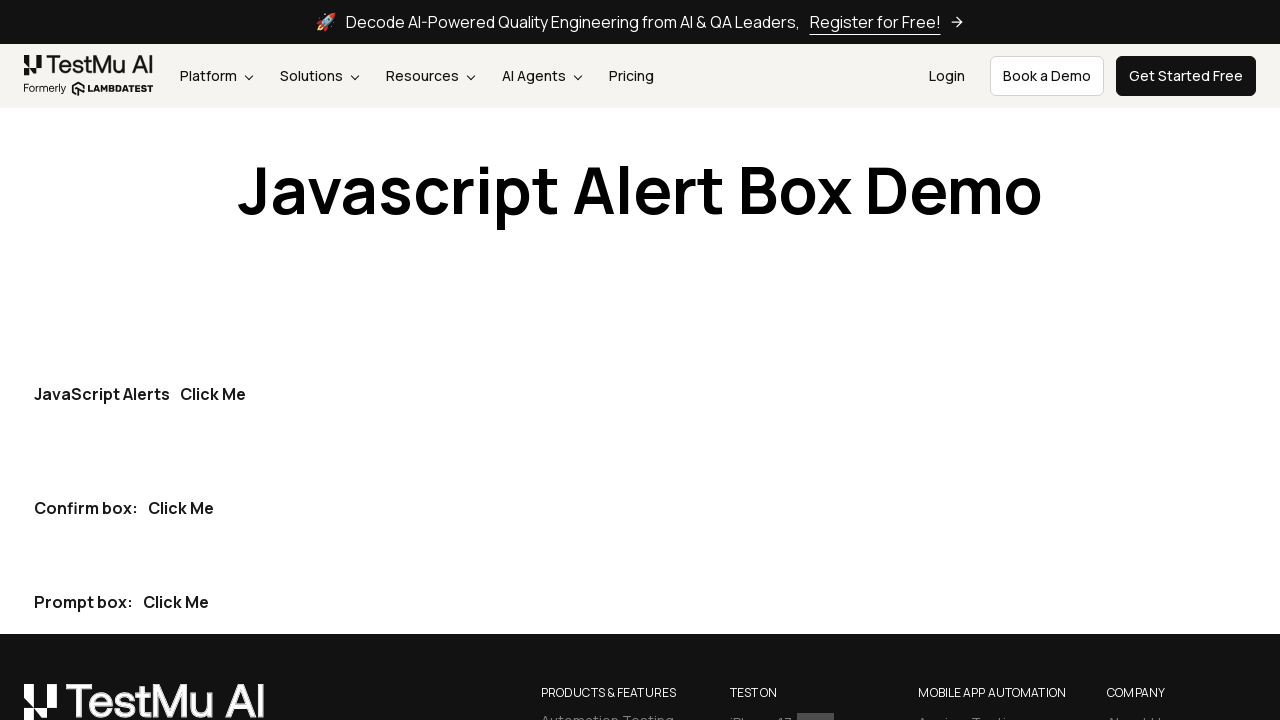

Set up dialog handler to automatically accept alerts
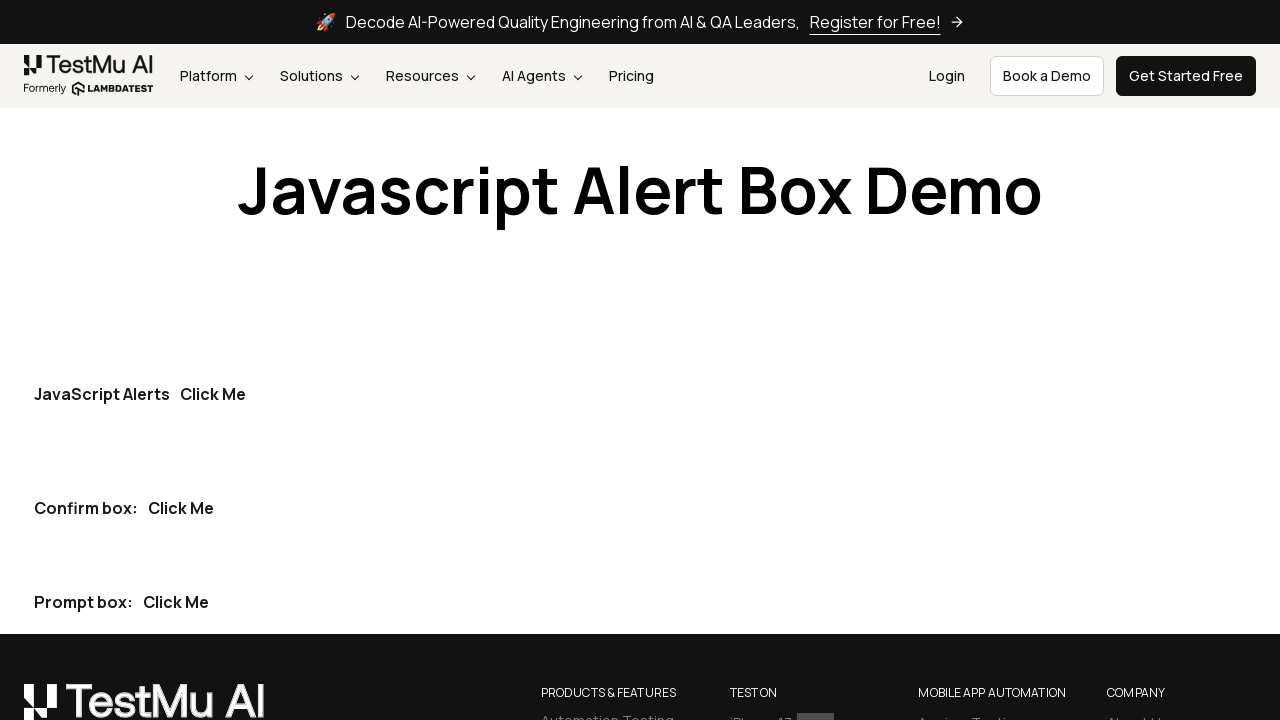

Clicked the first 'Click Me' button to trigger JavaScript alert dialog at (213, 394) on button:has-text('Click Me') >> nth=0
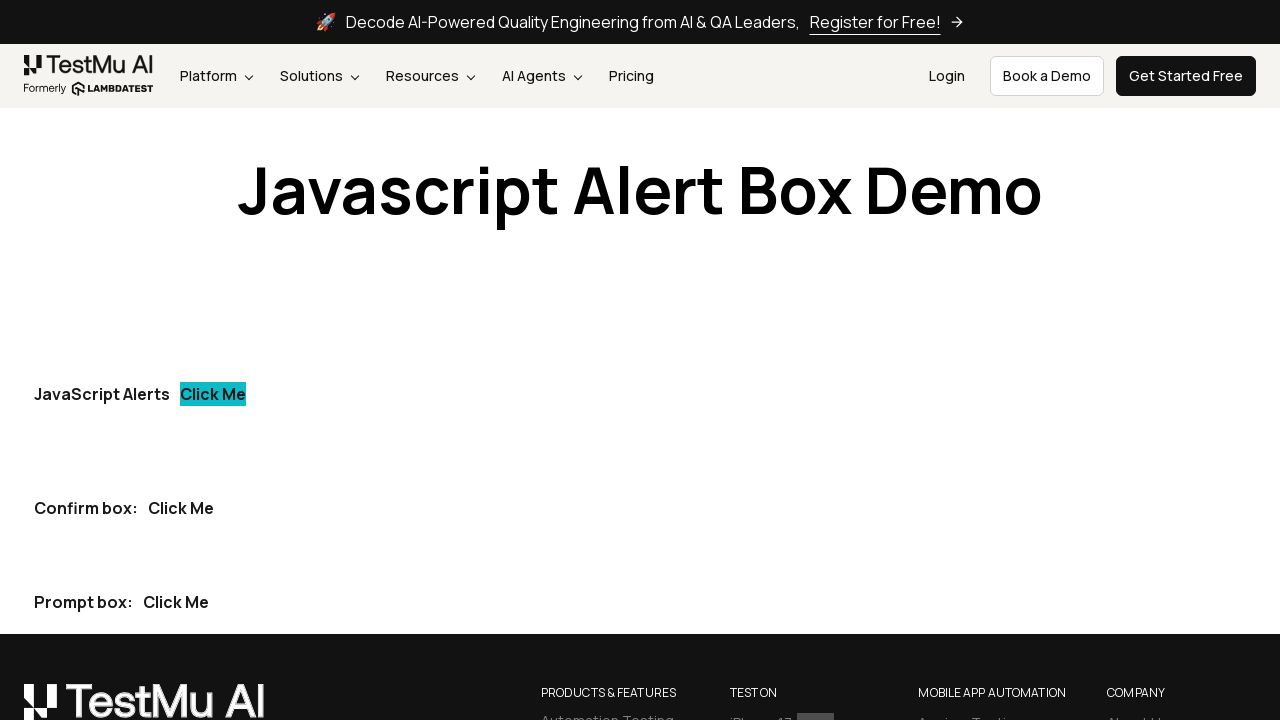

Waited for alert dialog to be processed and accepted
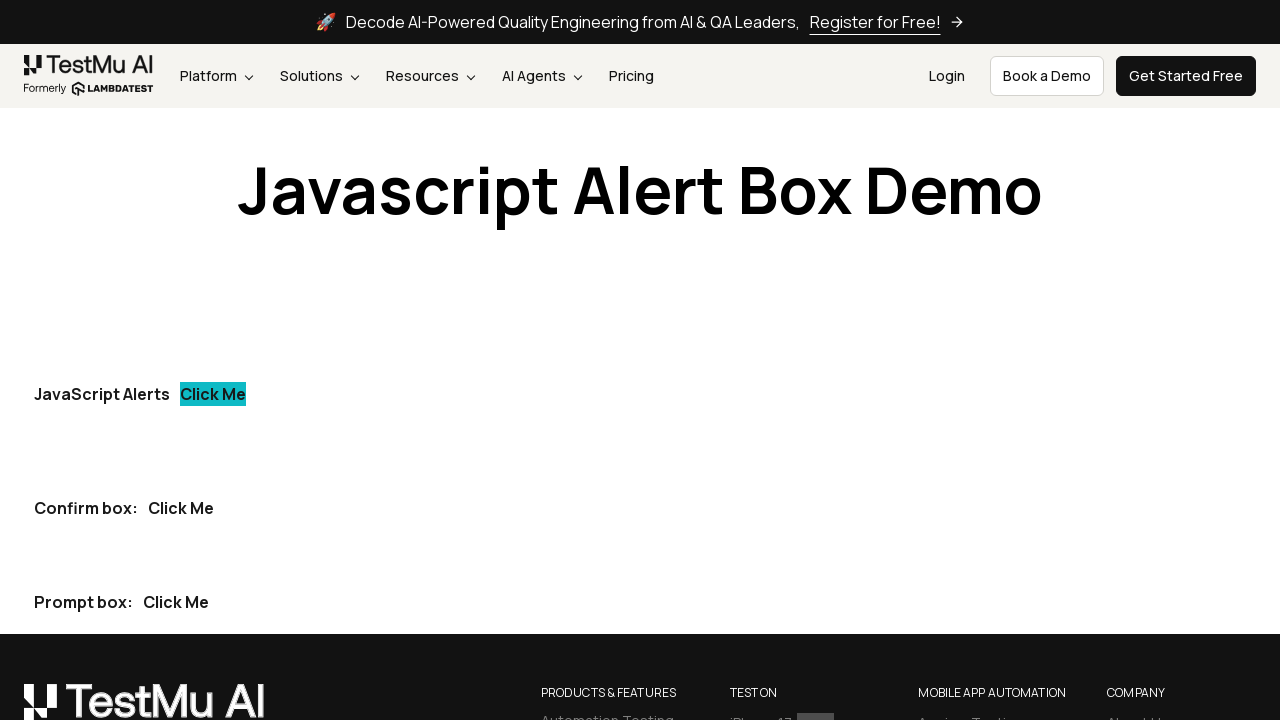

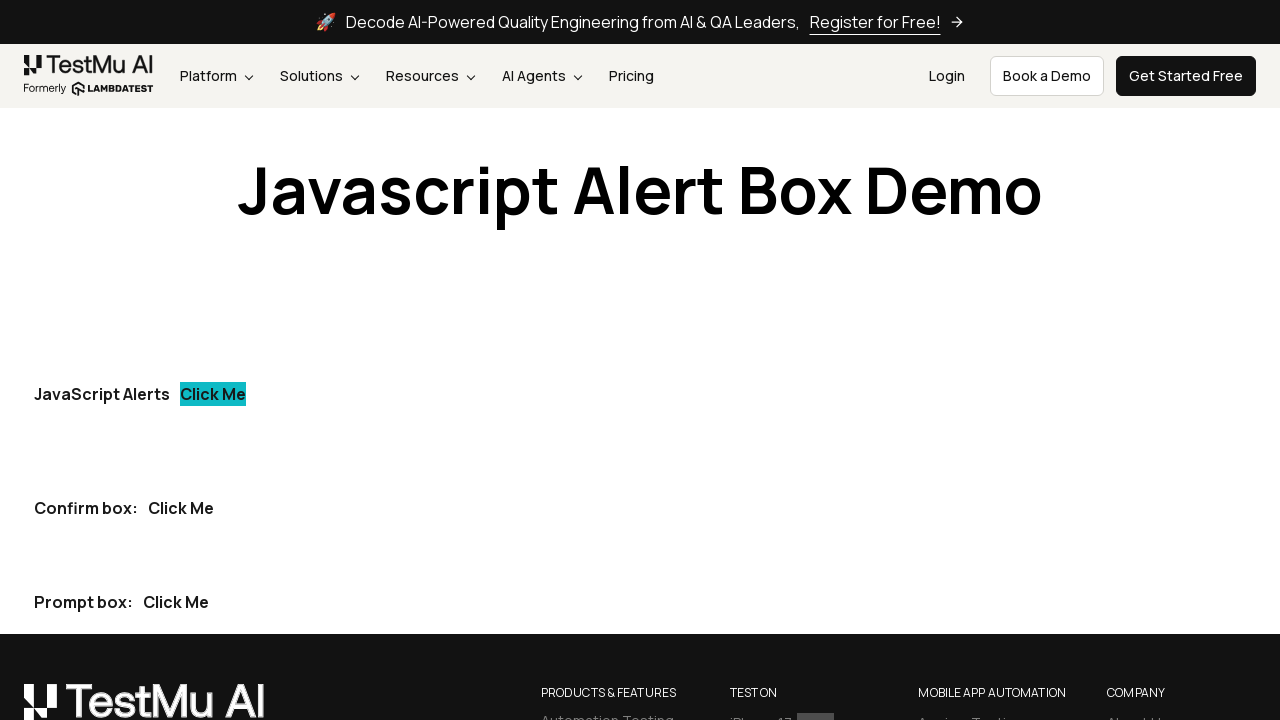